Tests a fixed header table by scrolling to load all data, then verifies that the sum of values in the 4th column matches the displayed total amount

Starting URL: https://www.rahulshettyacademy.com/AutomationPractice

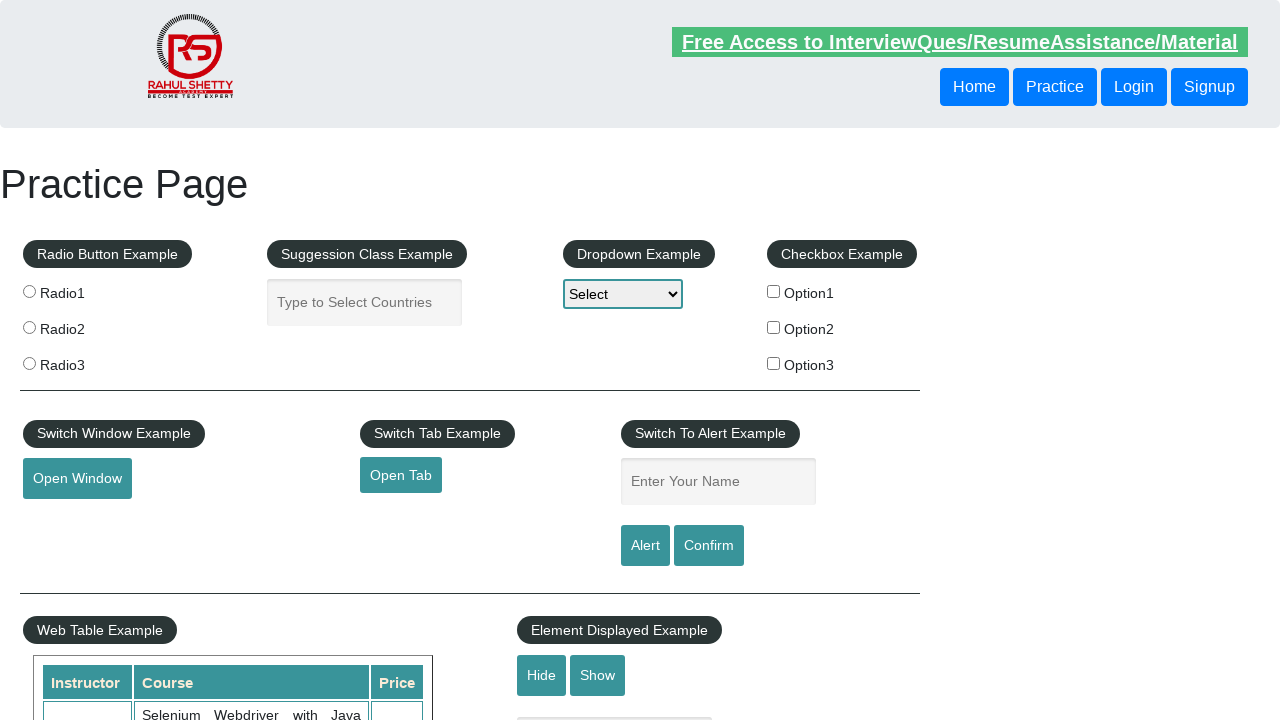

Scrolled down the page by 500px
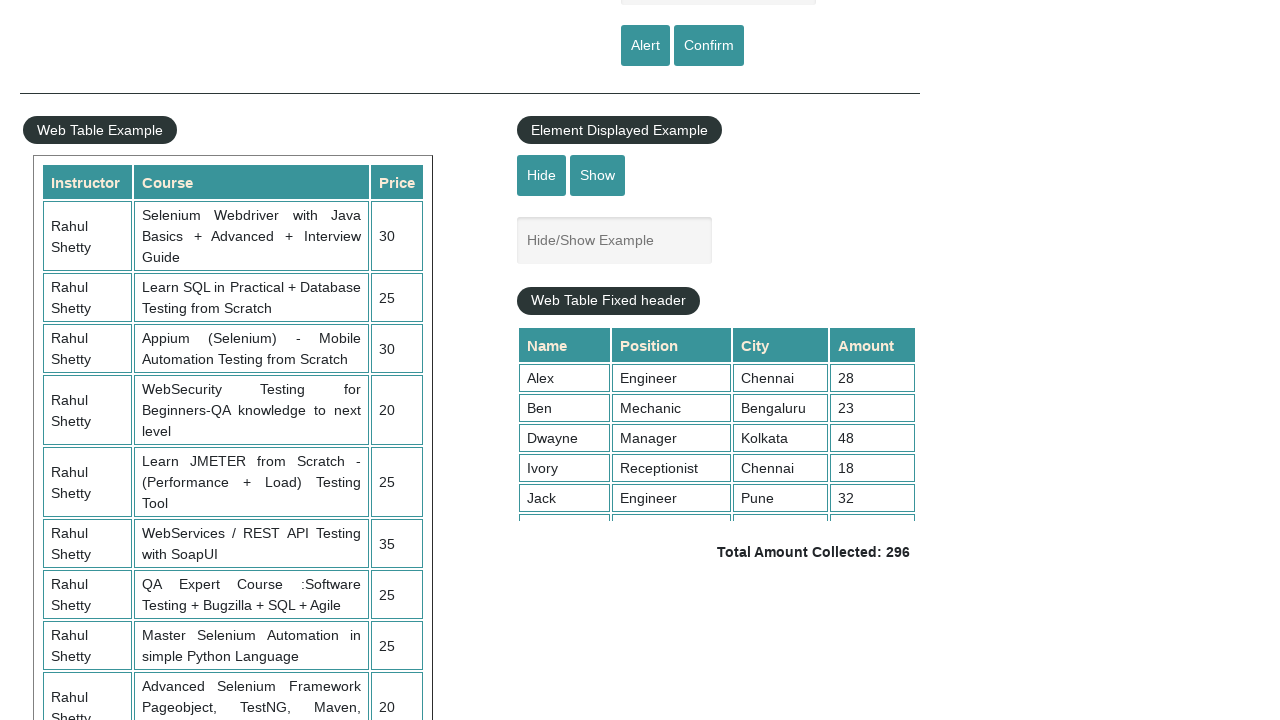

Fixed header table is now visible
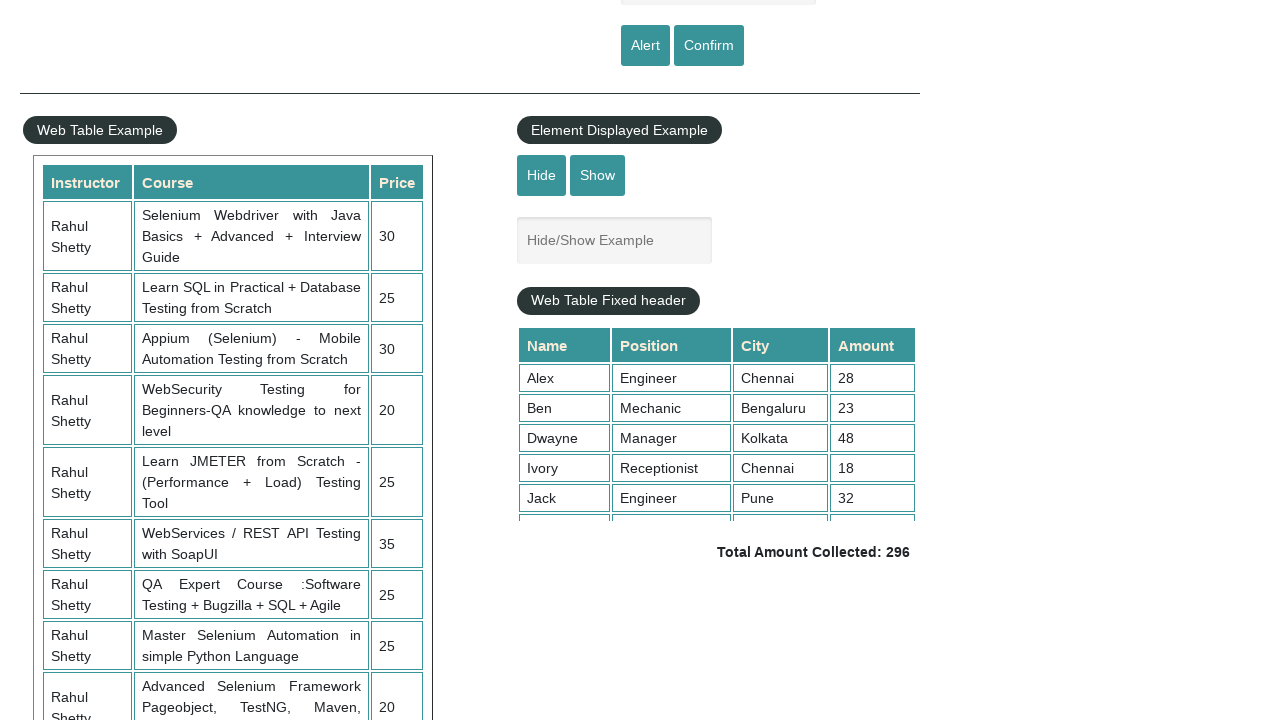

Scrolled within the fixed header table to load all rows
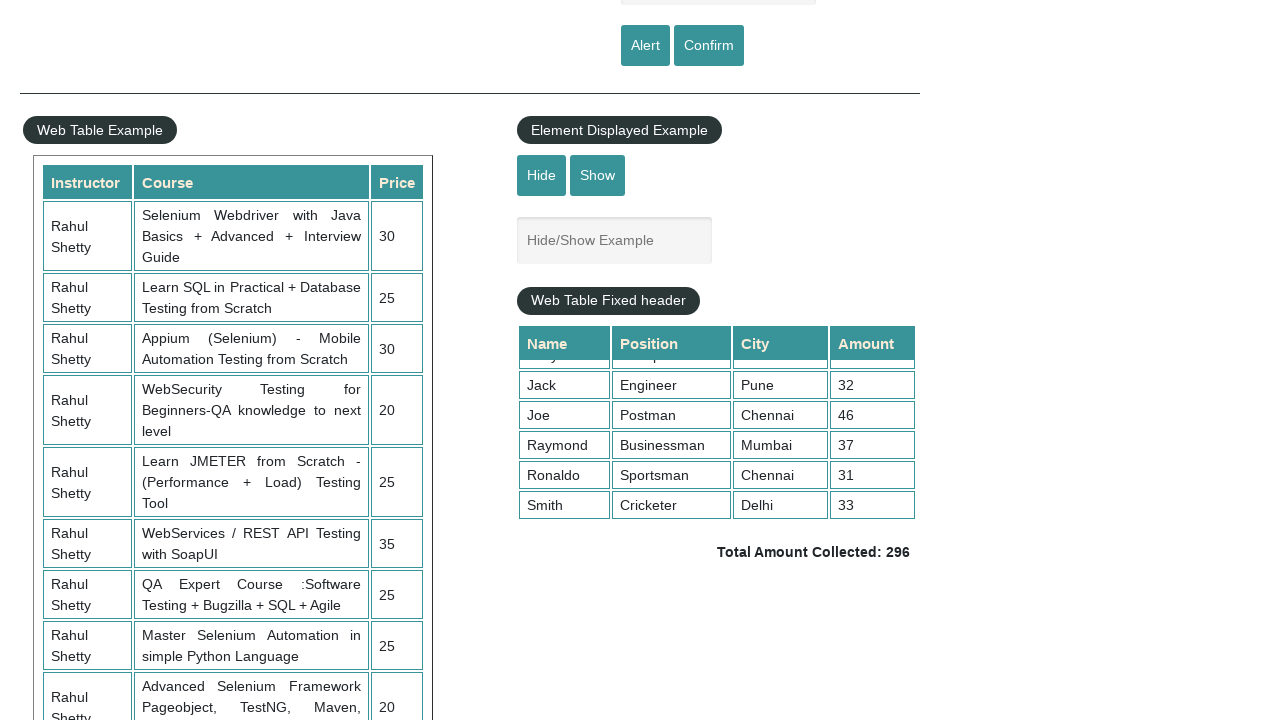

Waited for content to load after scrolling
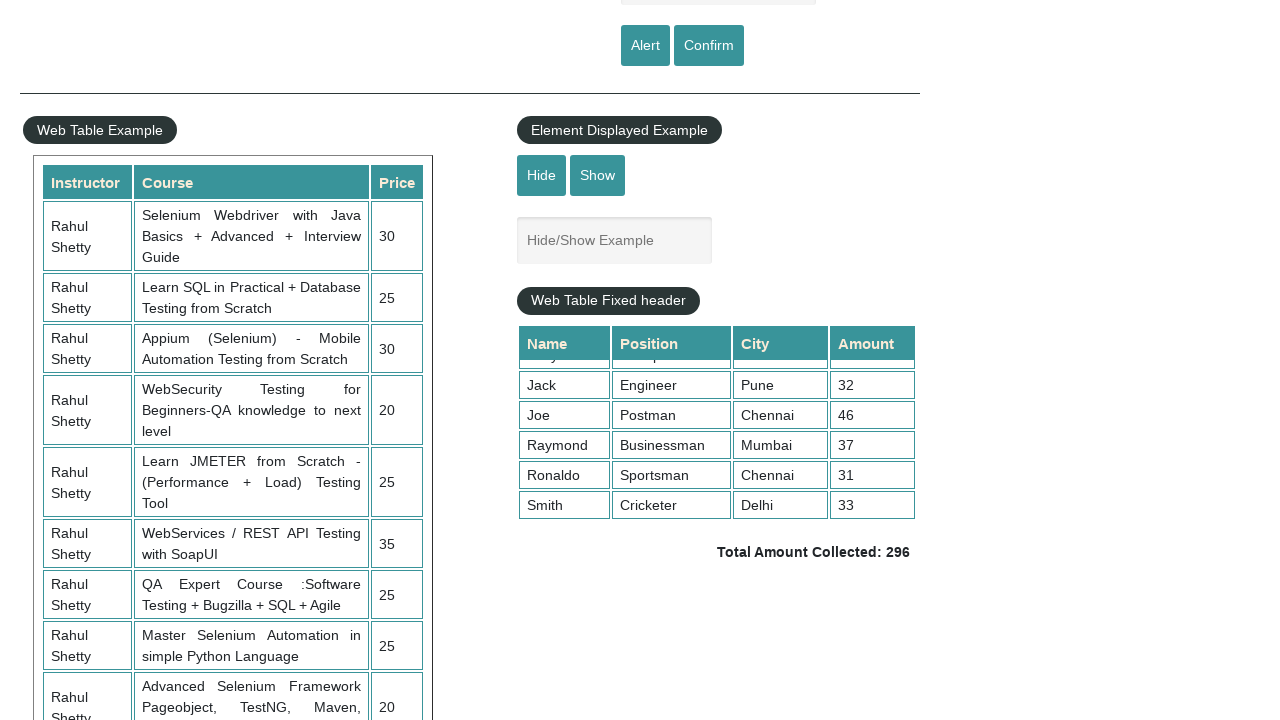

Retrieved all values from the 4th column of the table
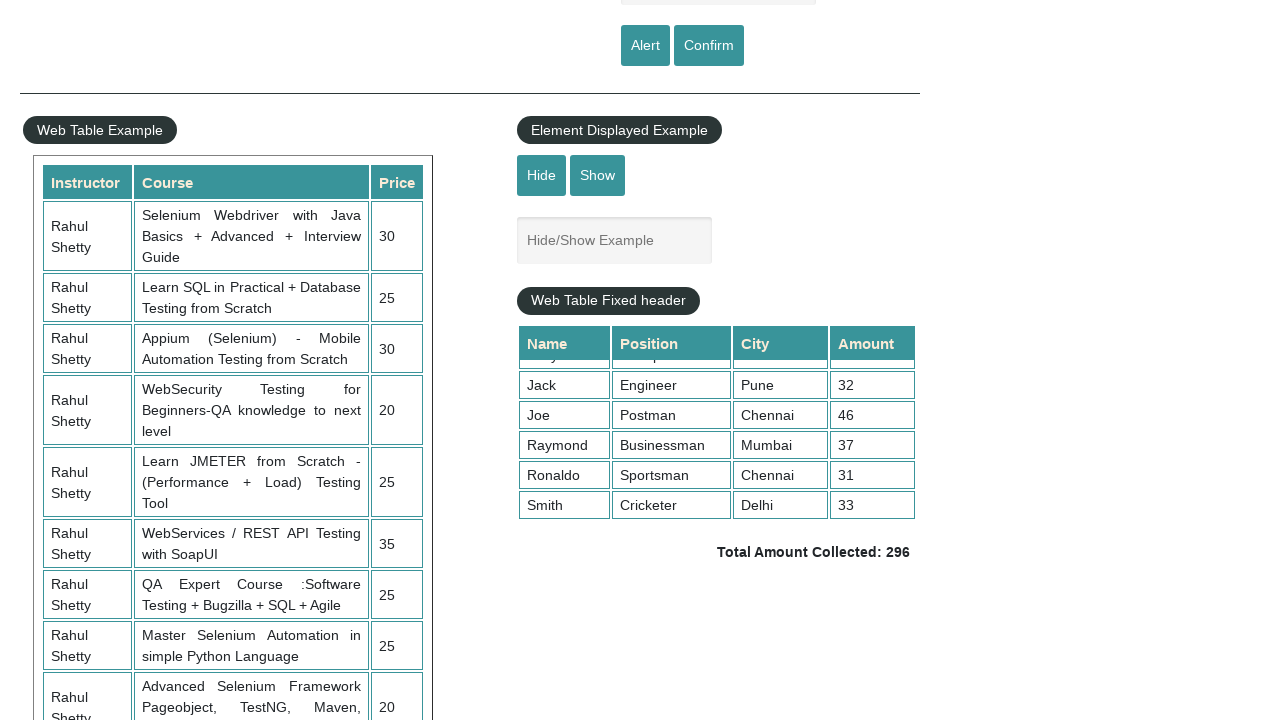

Calculated sum of 4th column values: 296
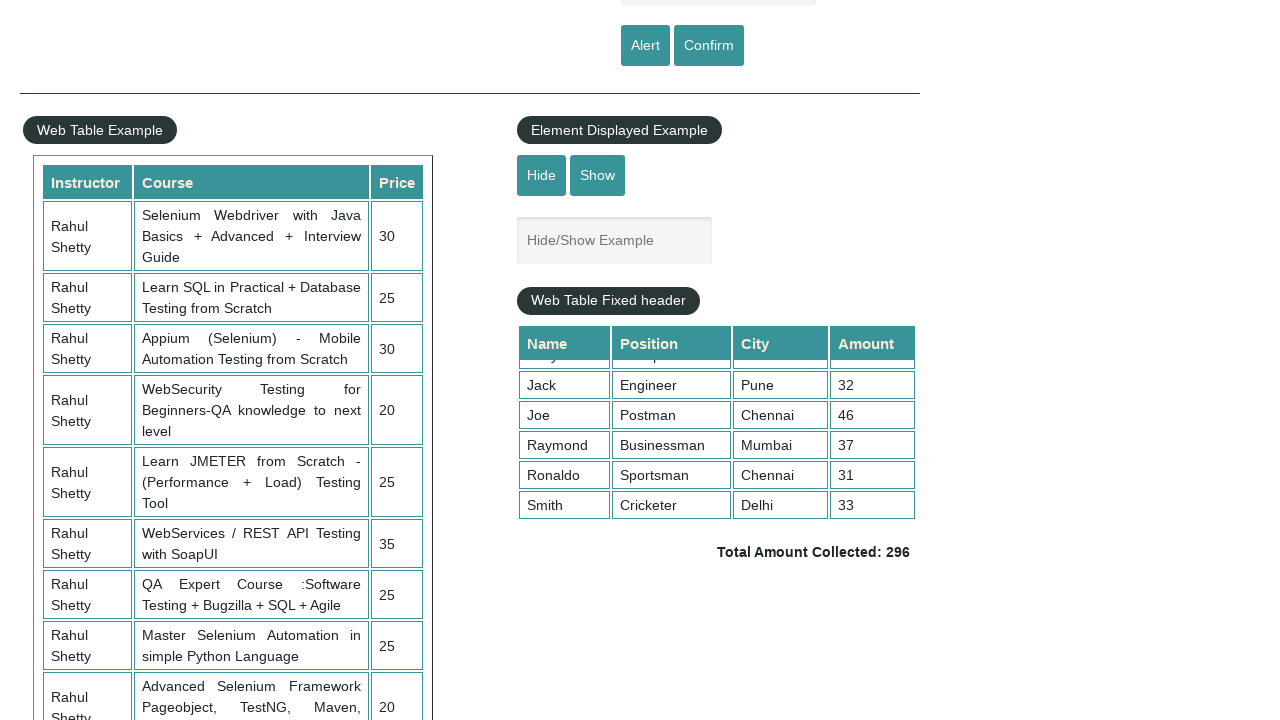

Retrieved displayed total amount text
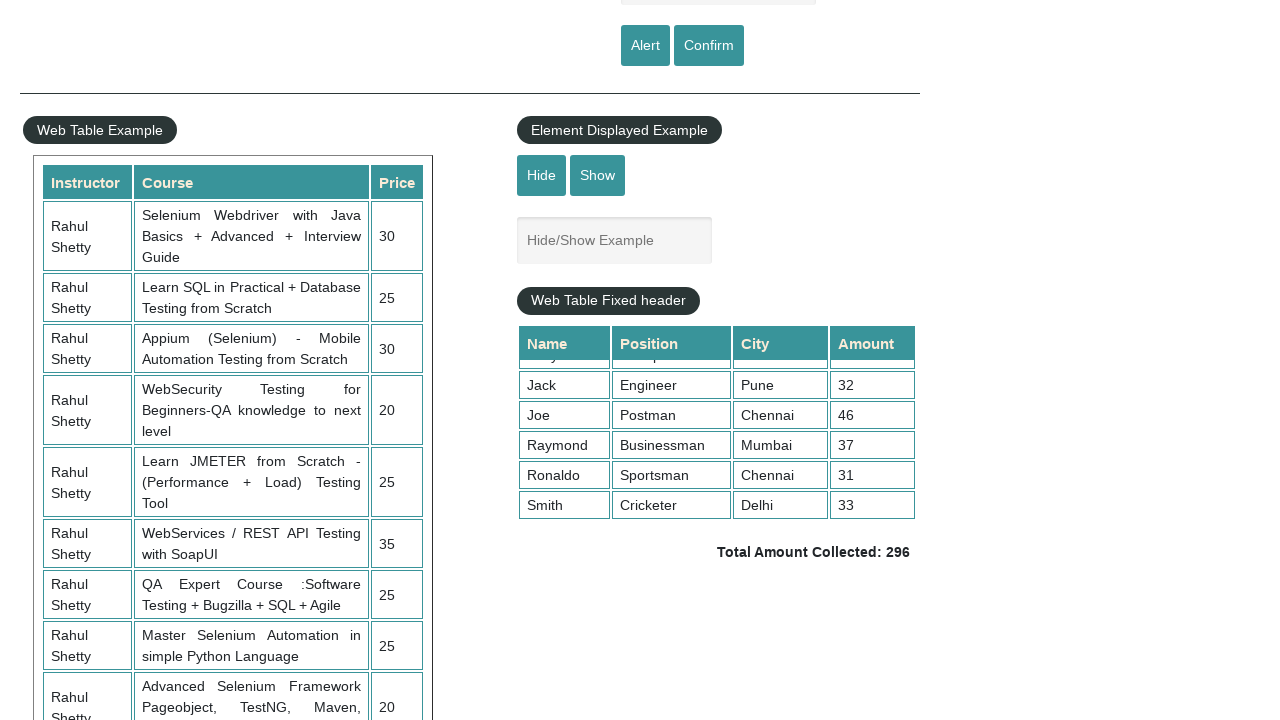

Parsed displayed total amount: 296
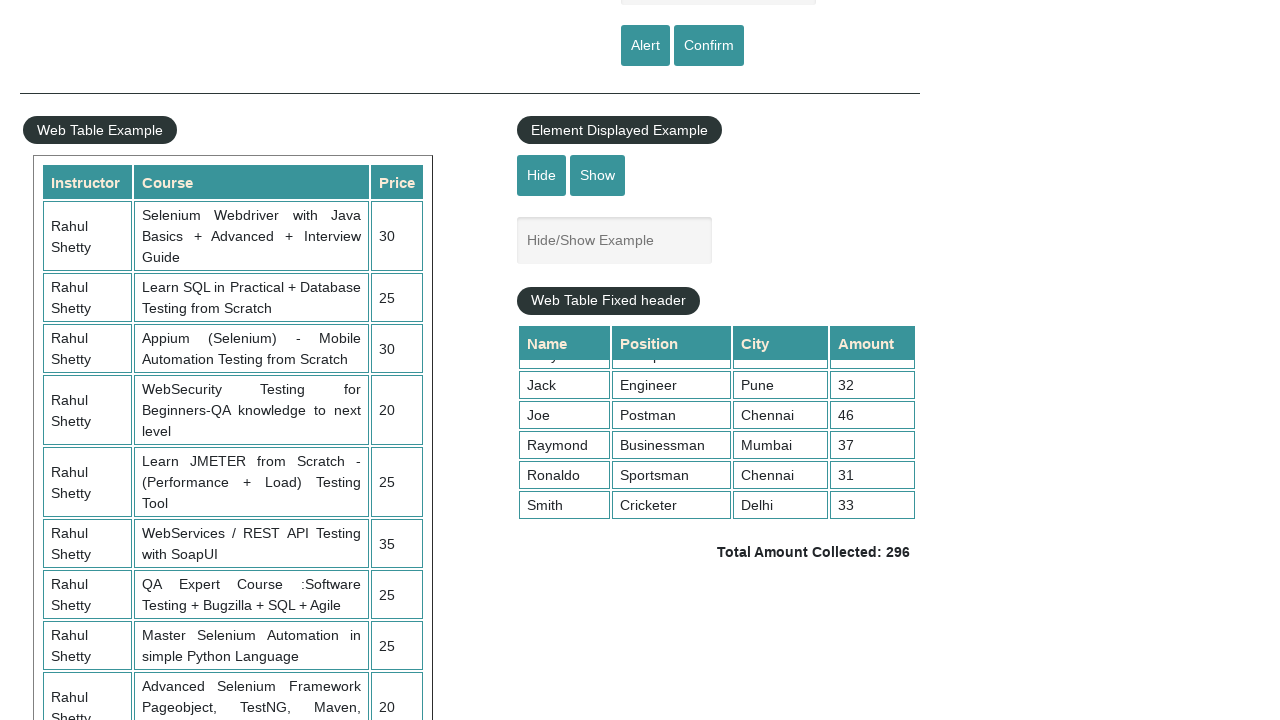

Verified that calculated sum (296) matches displayed total (296)
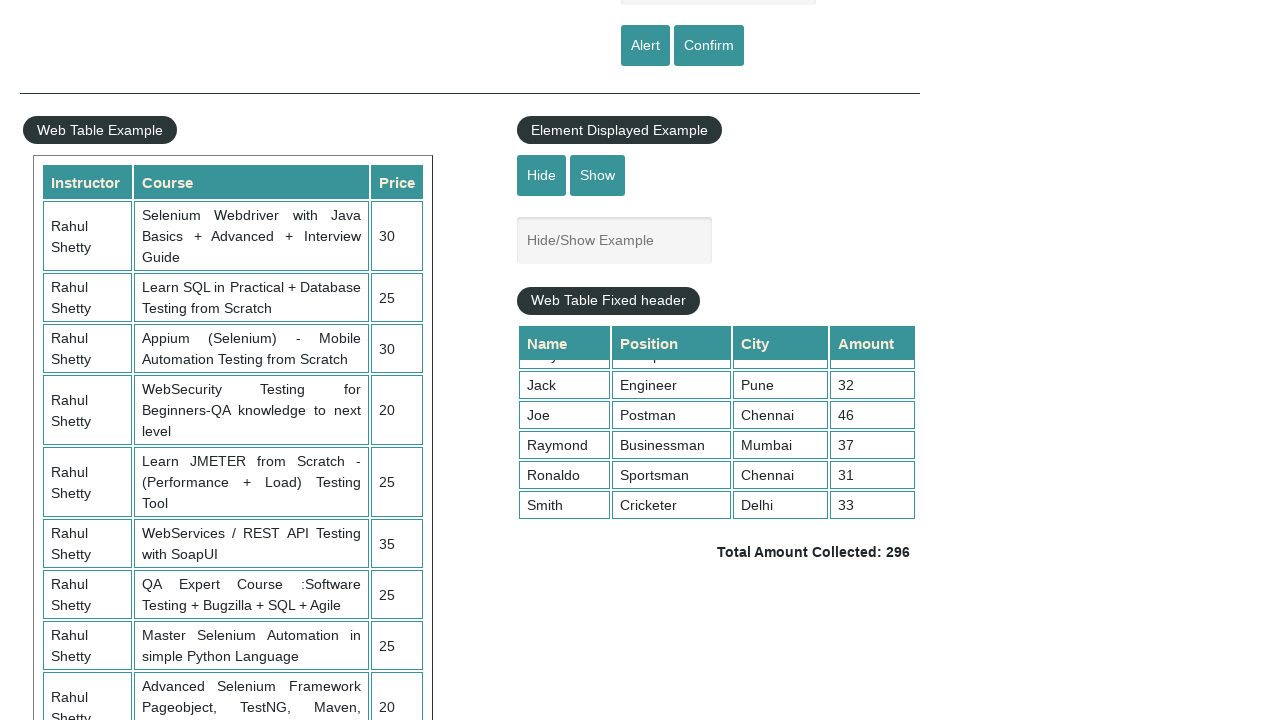

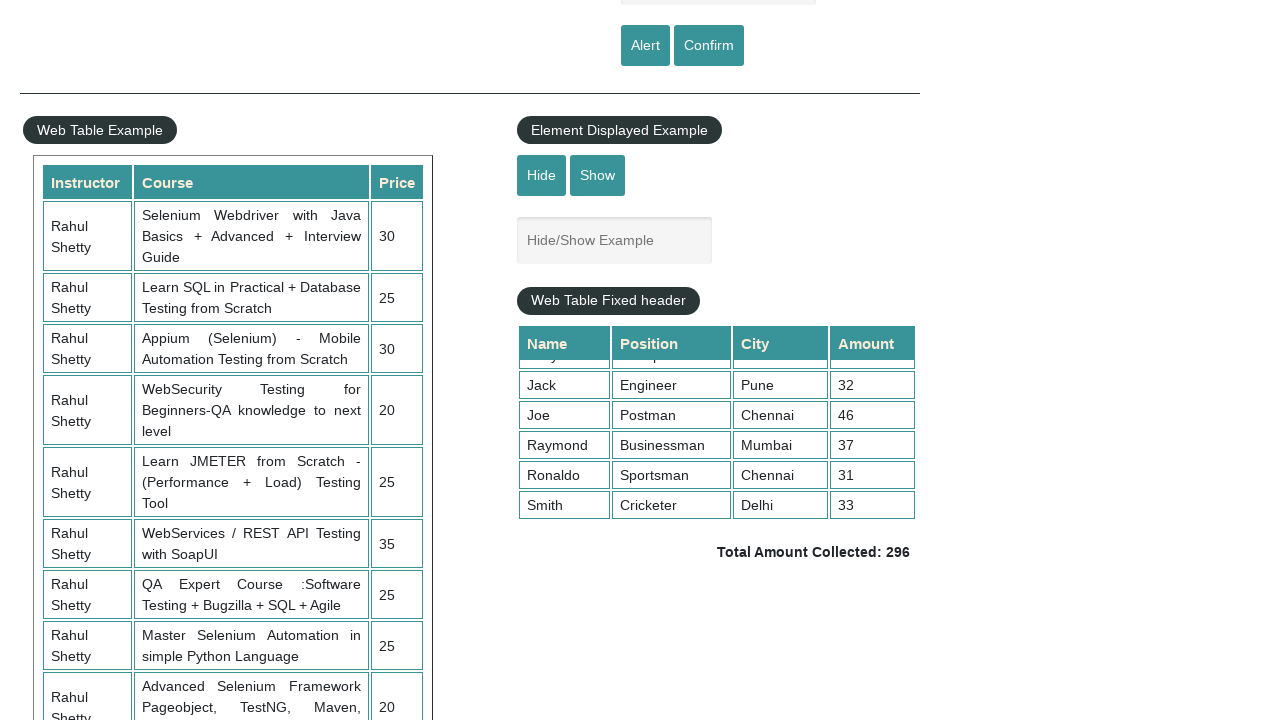